Navigates to Books to Scrape website, verifies categories are displayed in the sidebar, then clicks on a book to view its detail page and verifies the product information is displayed.

Starting URL: https://books.toscrape.com/

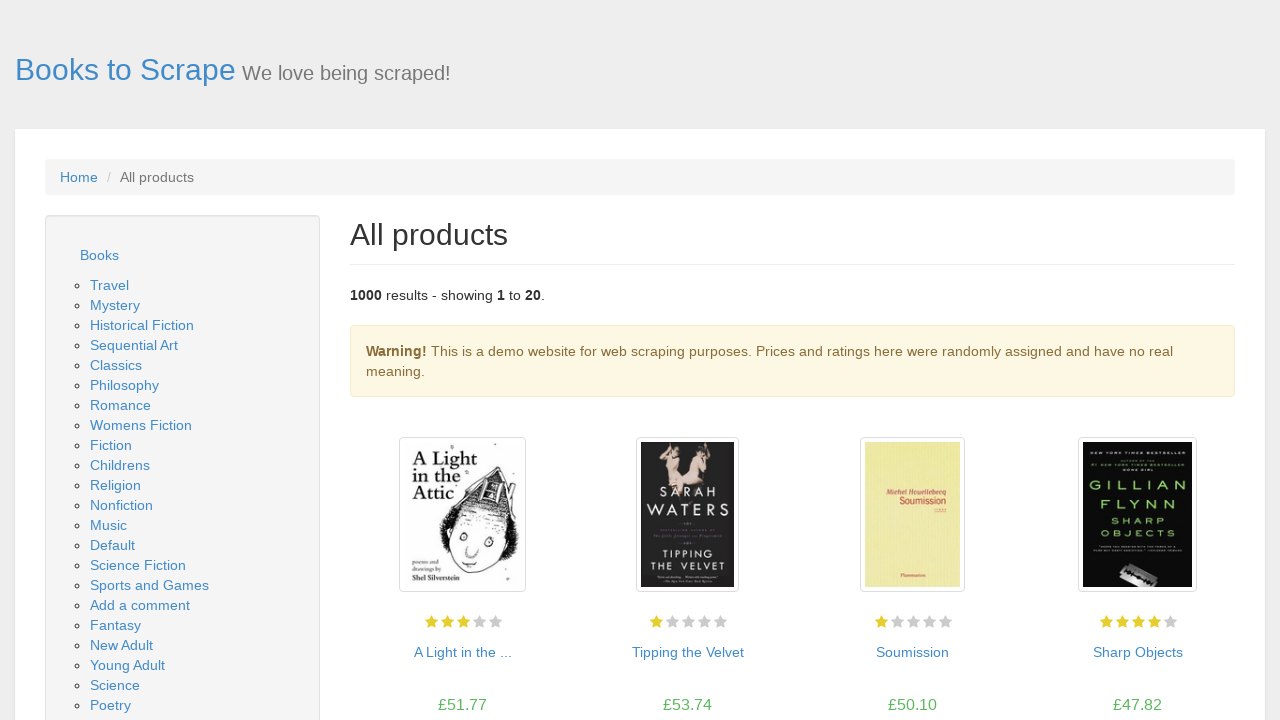

Waited for categories sidebar to load
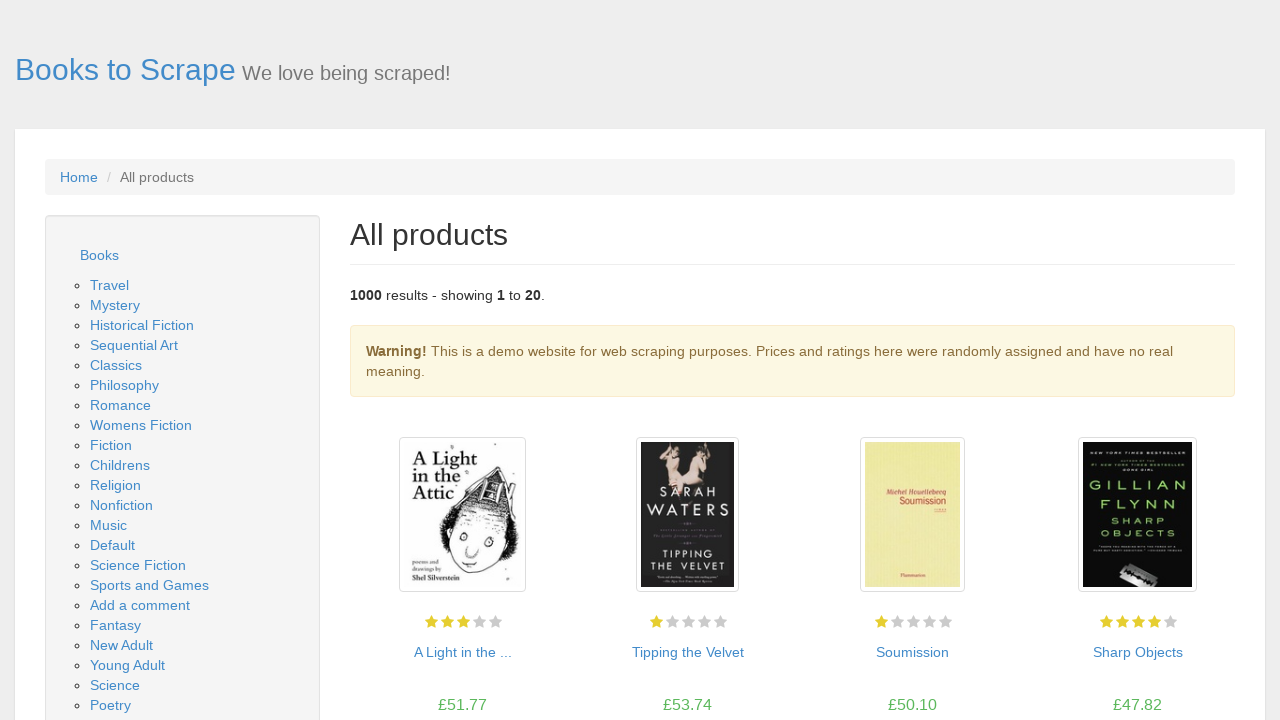

Verified book listings are displayed on the page
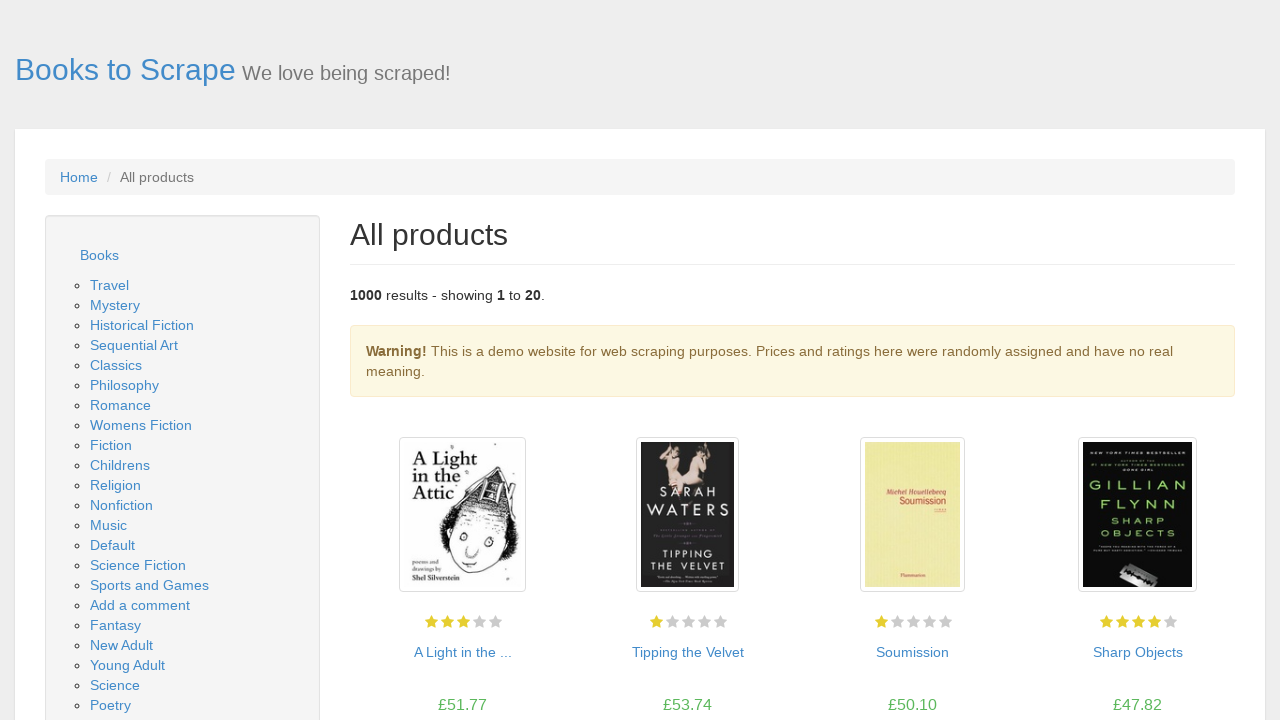

Clicked on the first book to view its detail page at (462, 652) on article.product_pod h3 a
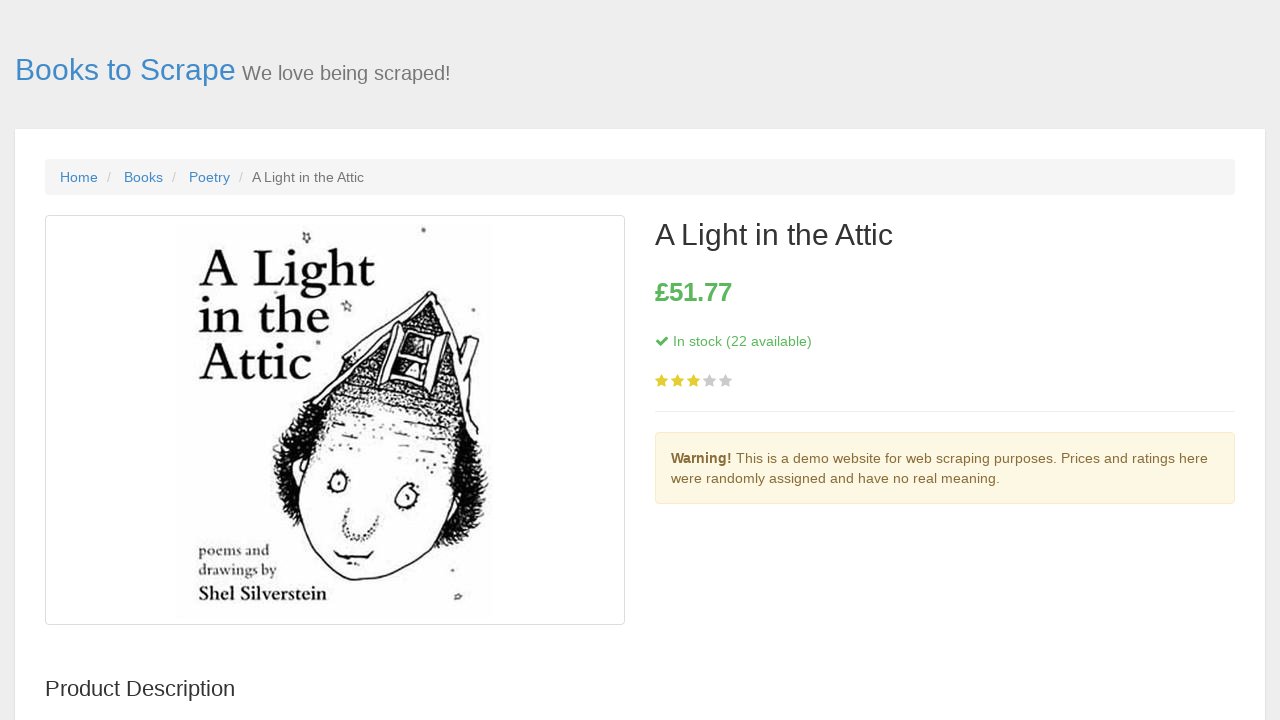

Book title element loaded on detail page
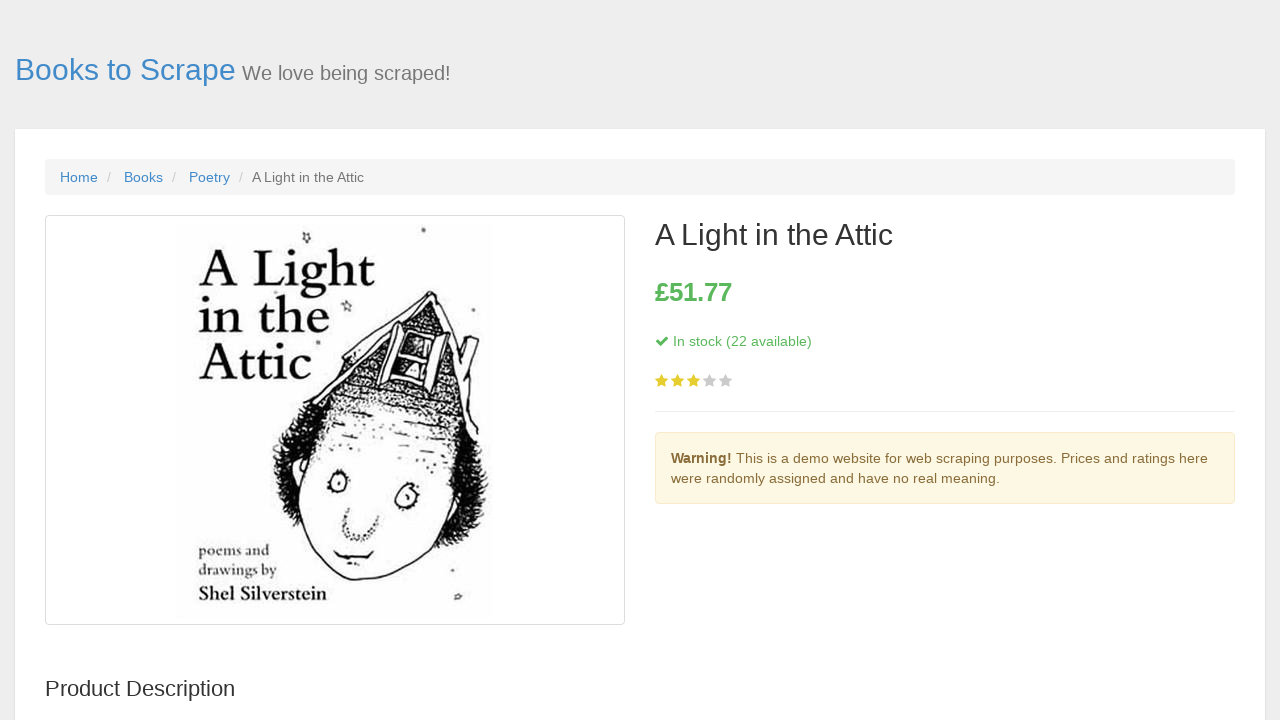

Book price element loaded on detail page
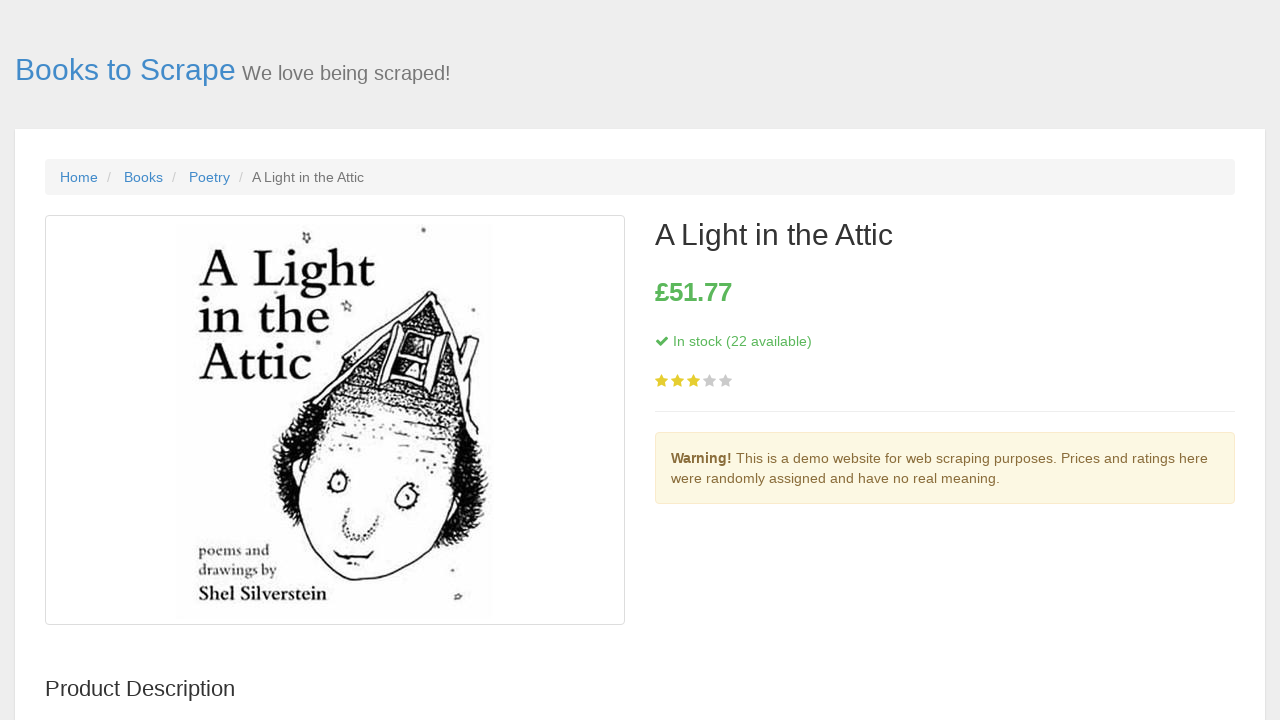

Stock availability element loaded on detail page
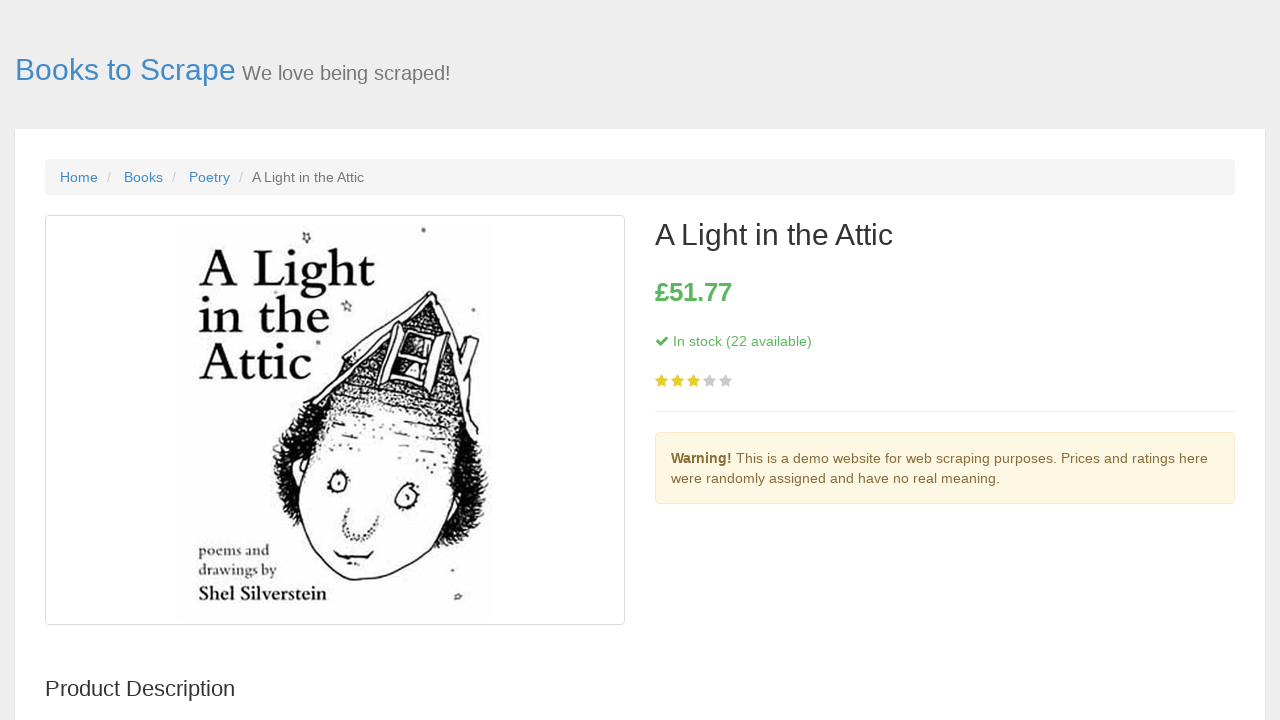

Book rating element loaded on detail page
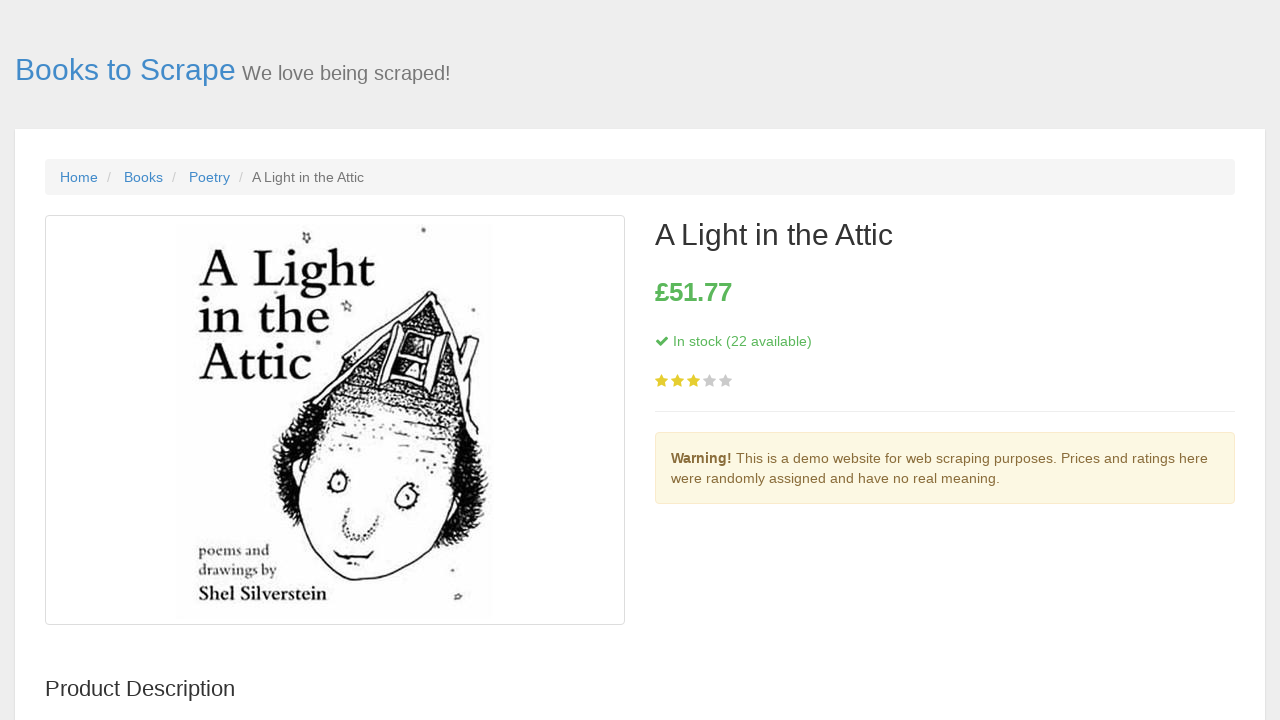

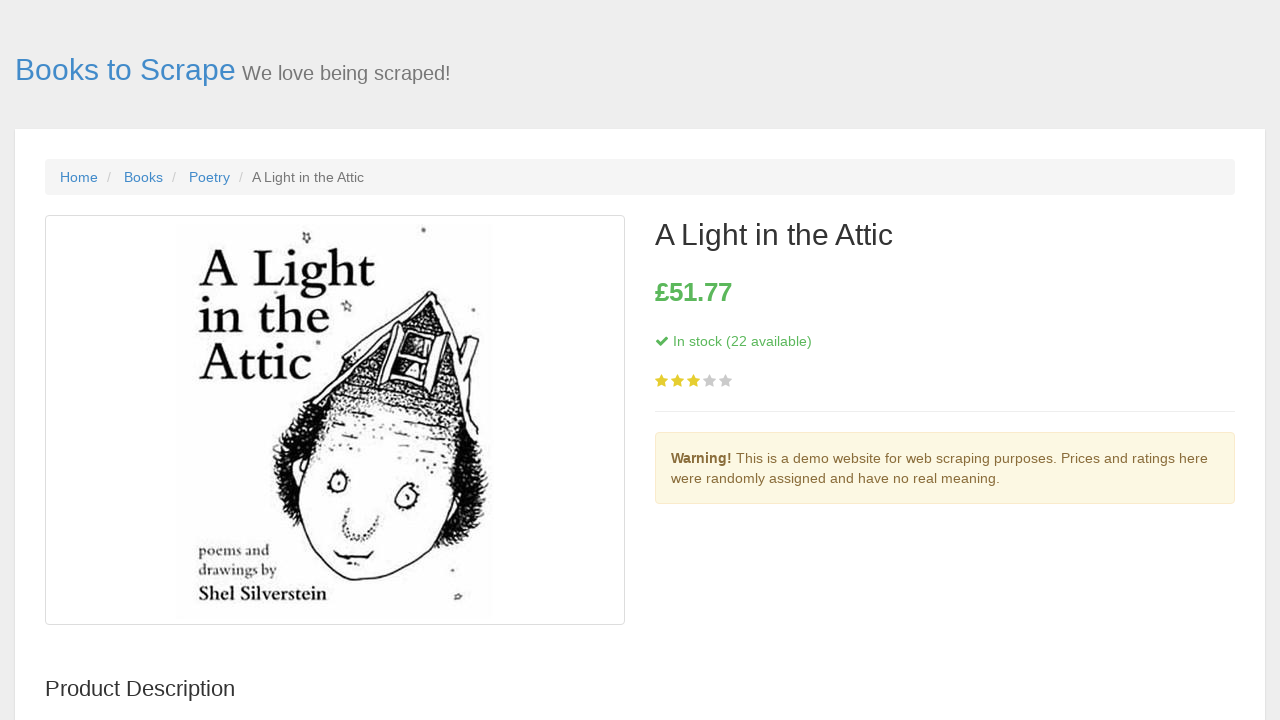